Tests modal dialog functionality by opening a modal, attempting to interact with various buttons, and closing it

Starting URL: http://formy-project.herokuapp.com/modal

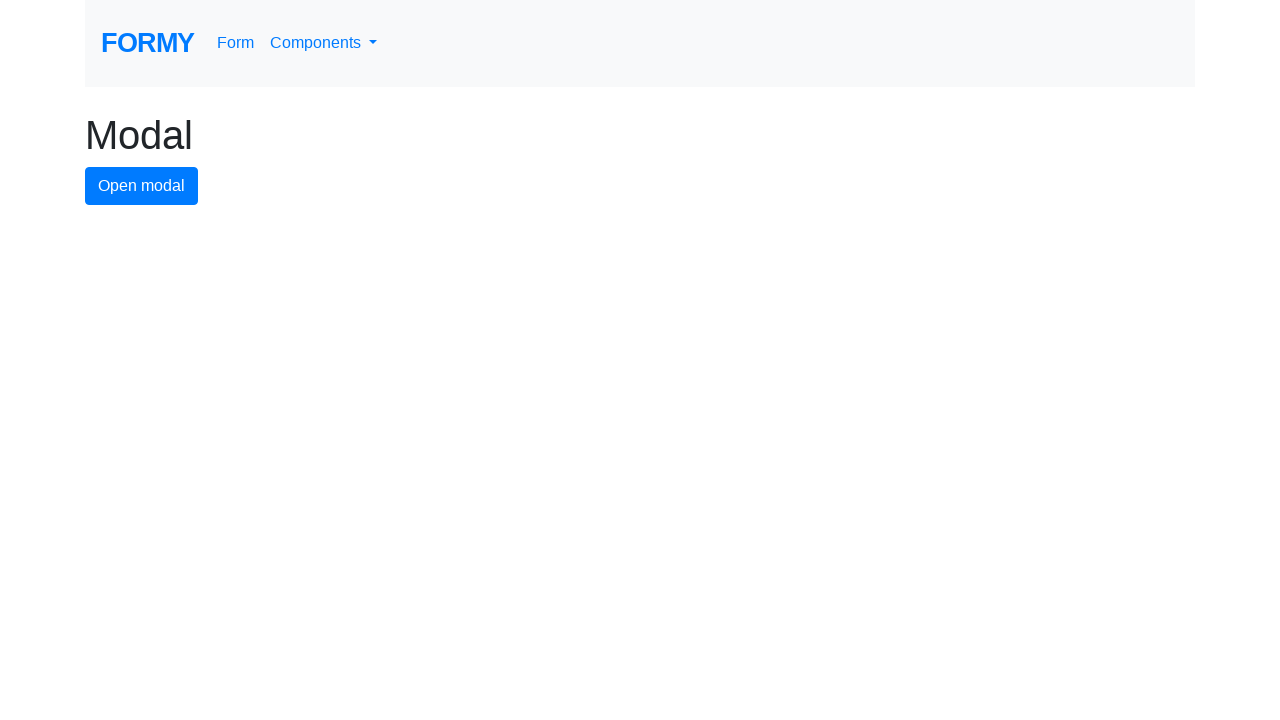

Clicked modal button to open modal dialog at (142, 186) on #modal-button
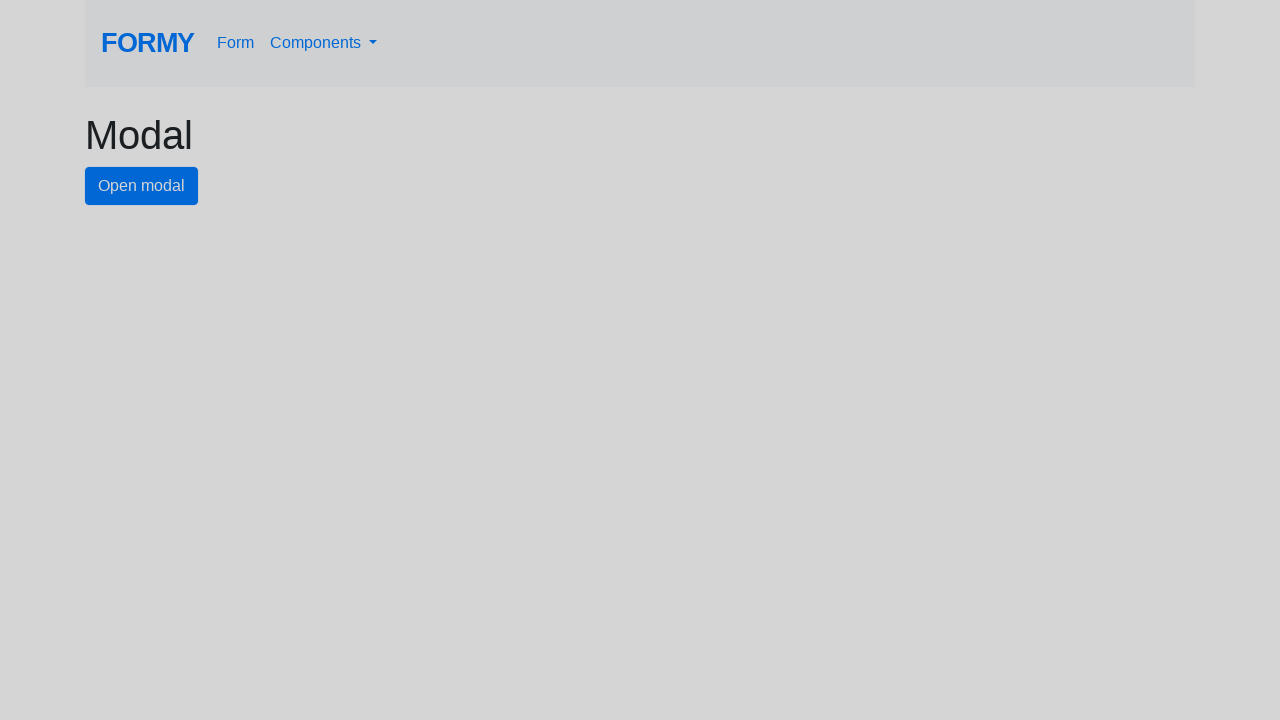

Modal dialog appeared and info button is visible
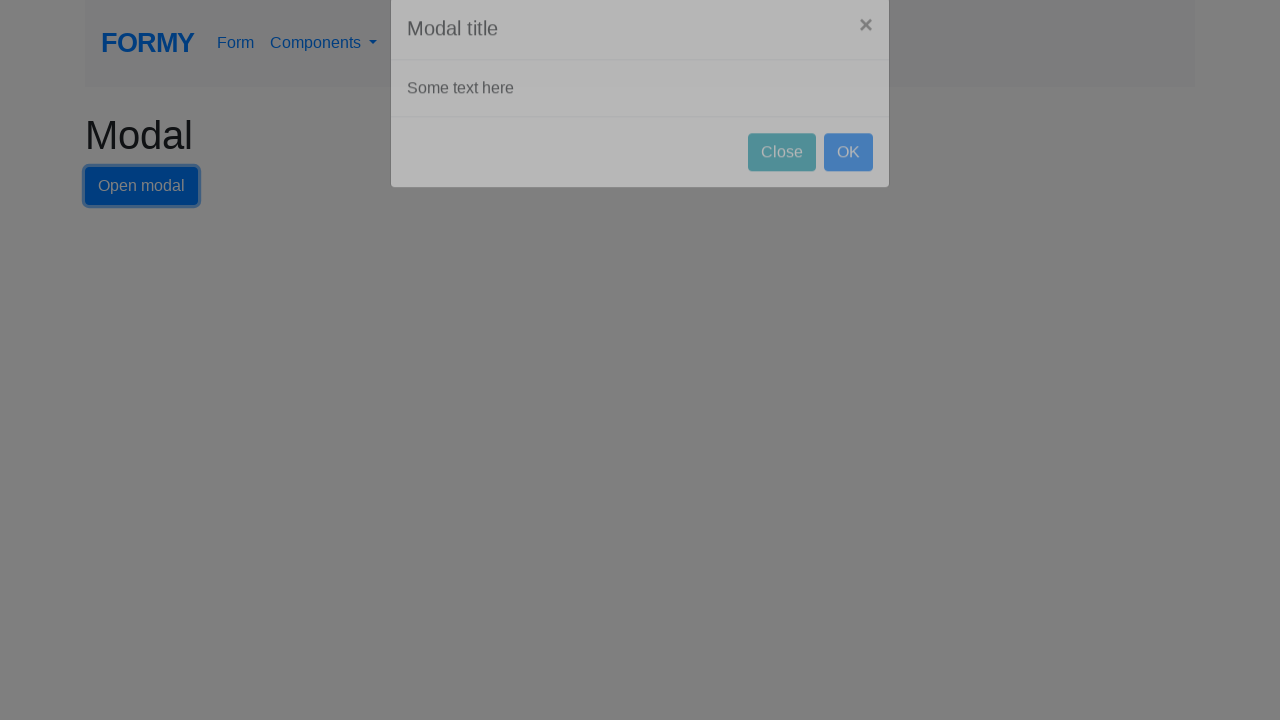

Element with selector '.btn.btn-info' is visible and clickable
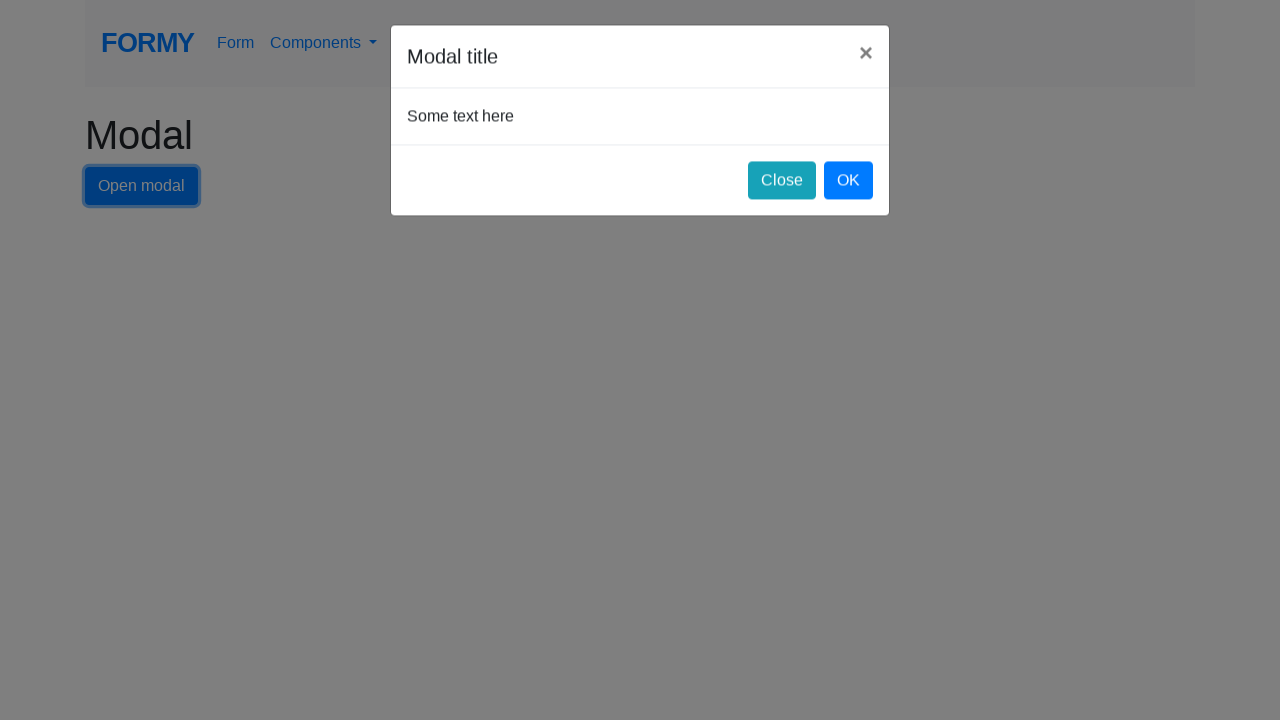

Clicked close button to close modal at (866, 57) on .close
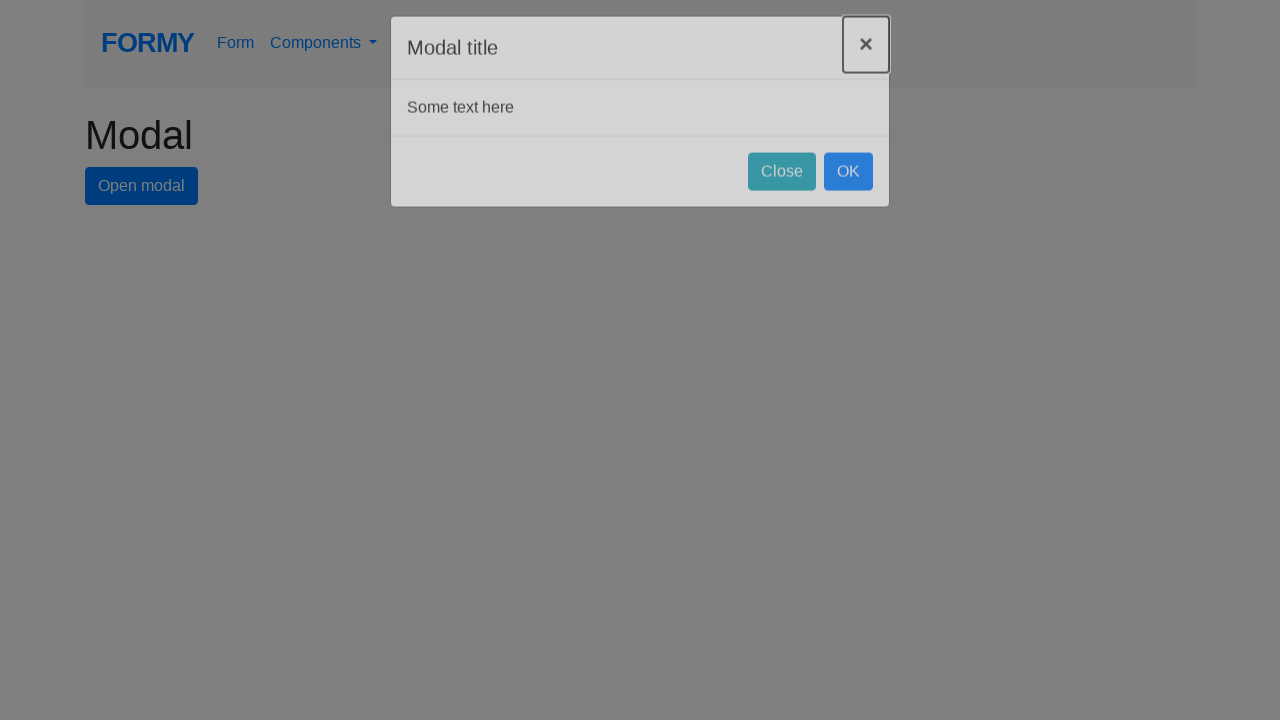

Modal closed and modal button is visible again
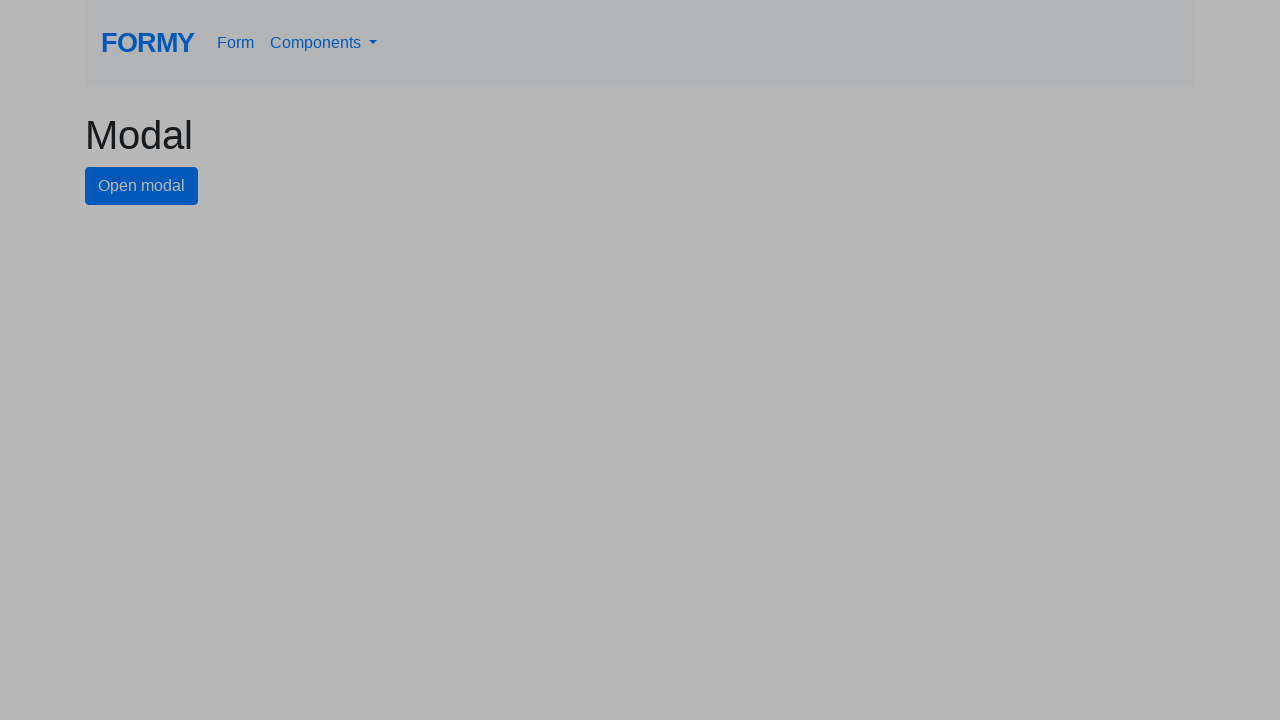

Clicked modal button to re-open modal for next iteration at (142, 186) on #modal-button
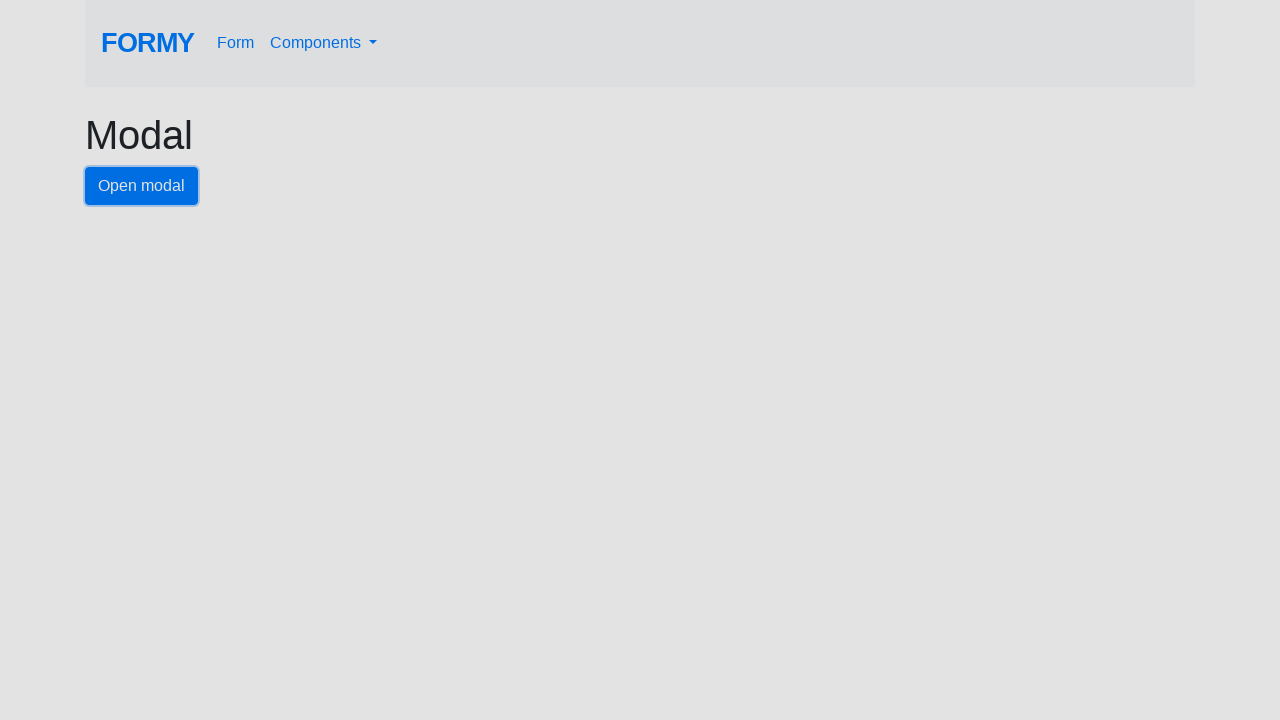

Modal re-opened and info button is visible
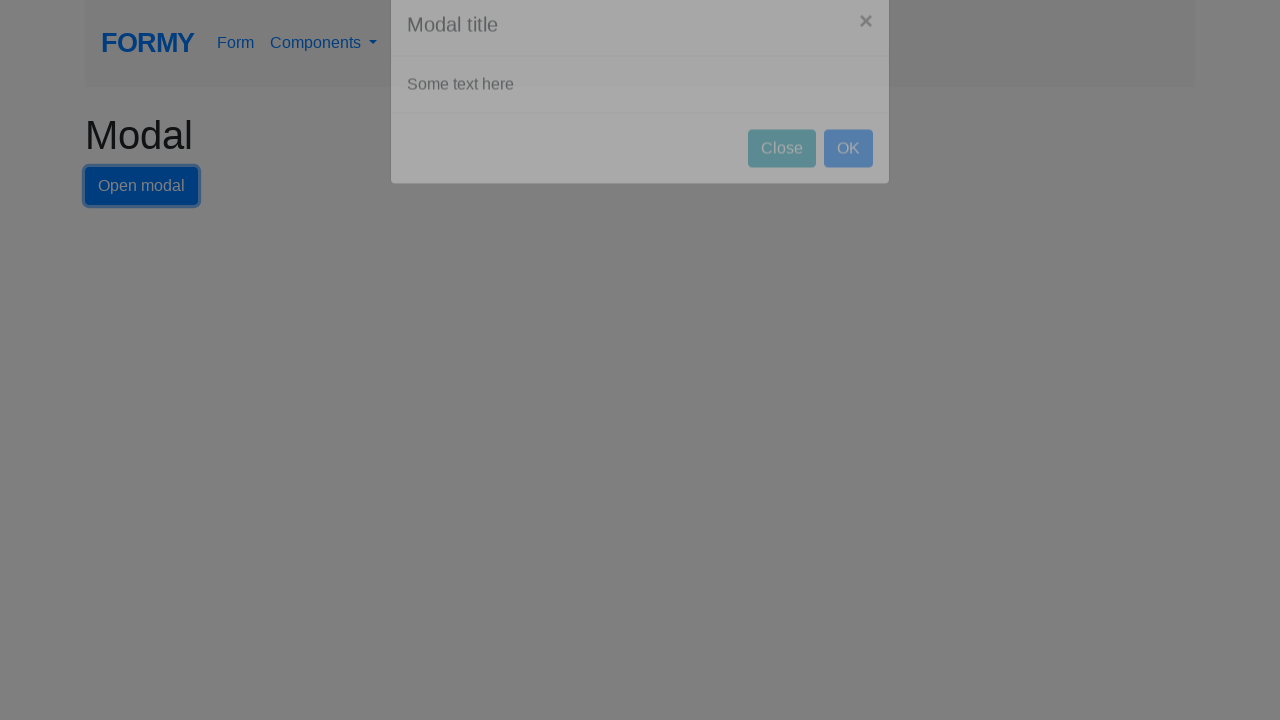

Element with selector '.close' is visible and clickable
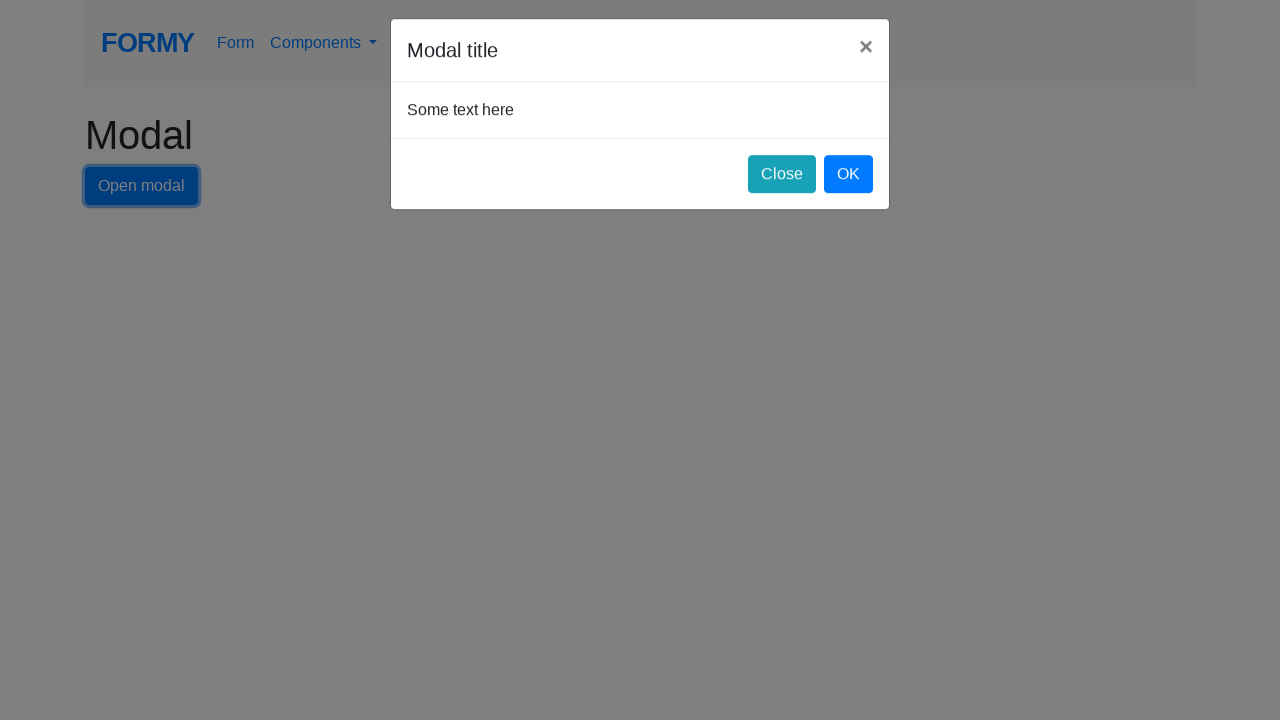

Clicked close button to close modal at (866, 57) on .close
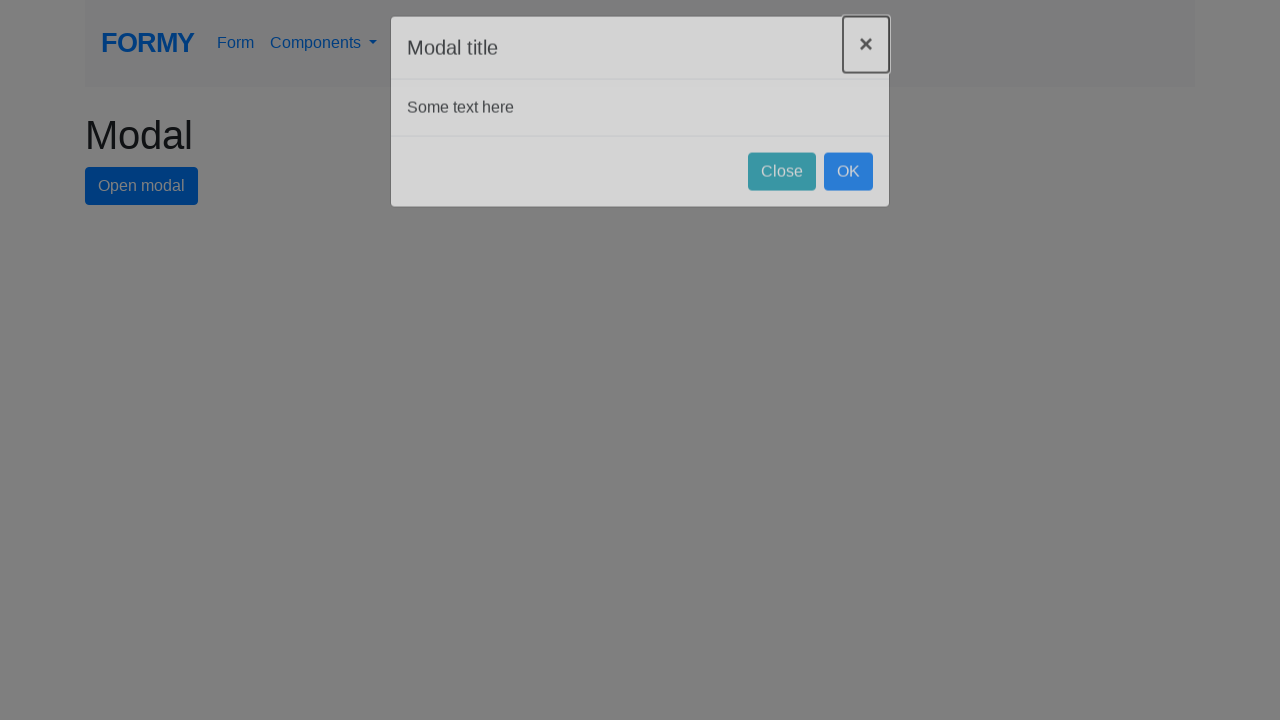

Modal closed and modal button is visible again
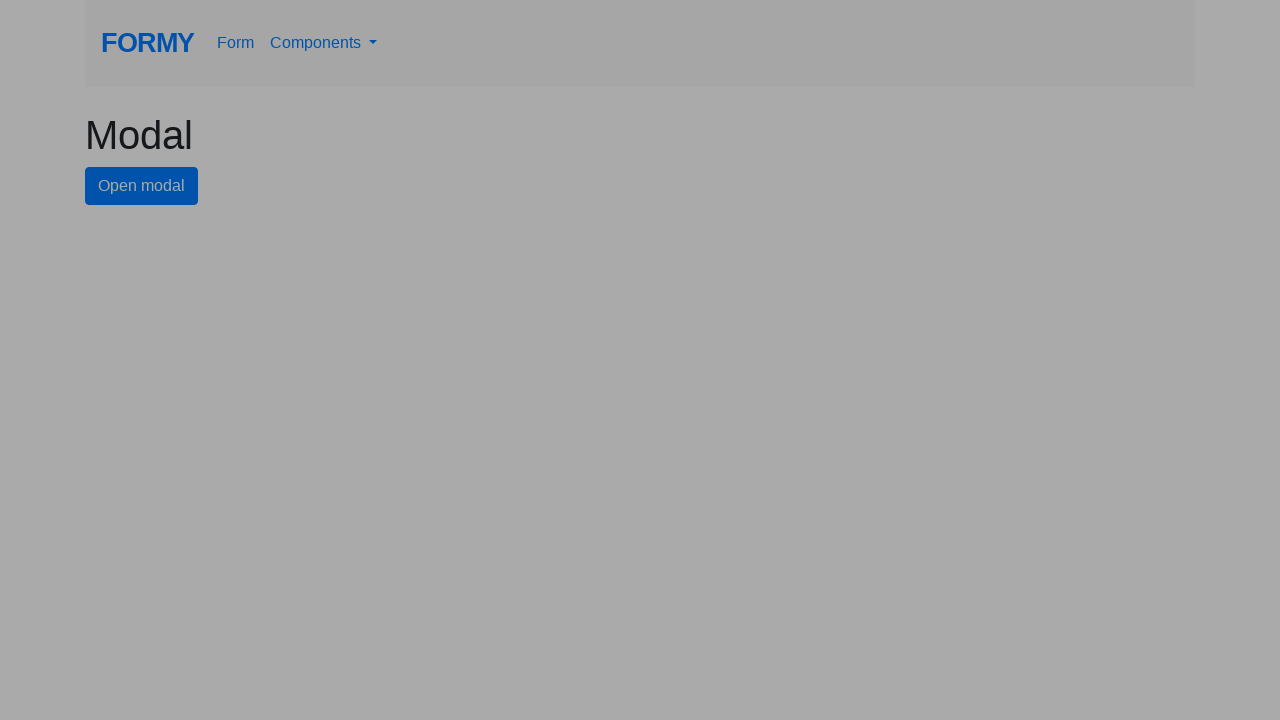

Clicked modal button to re-open modal for next iteration at (142, 186) on #modal-button
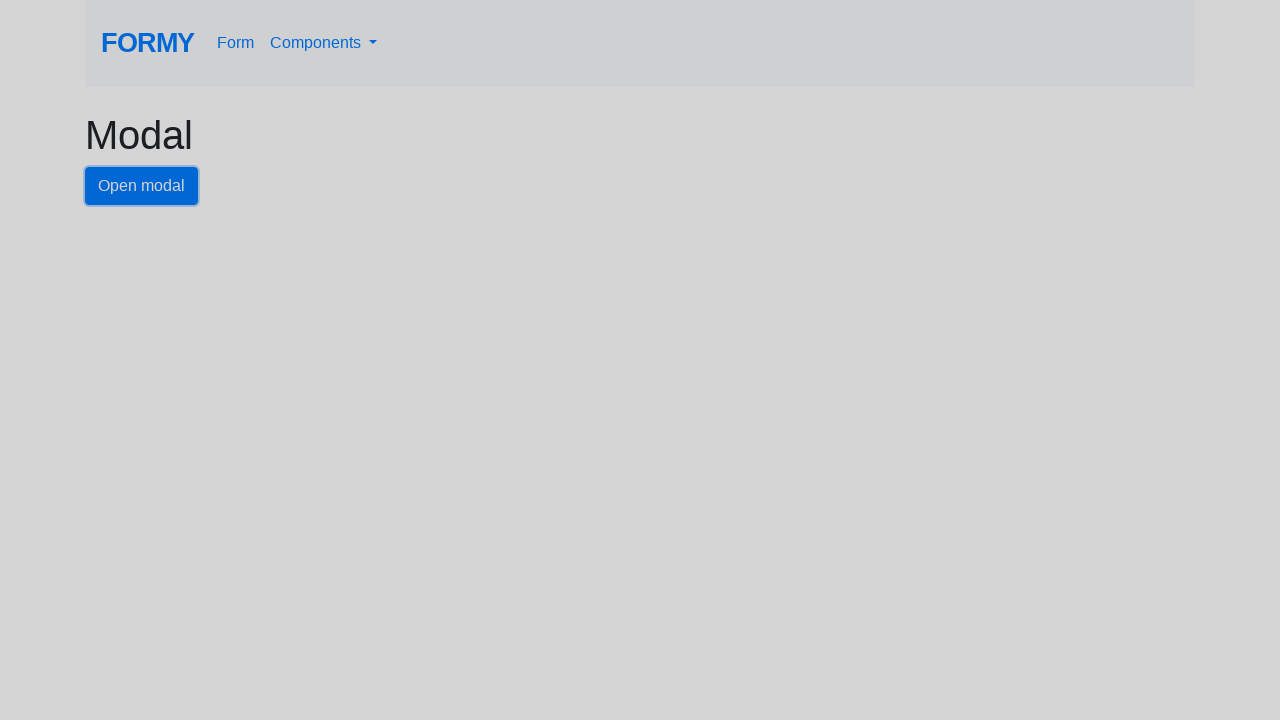

Modal re-opened and info button is visible
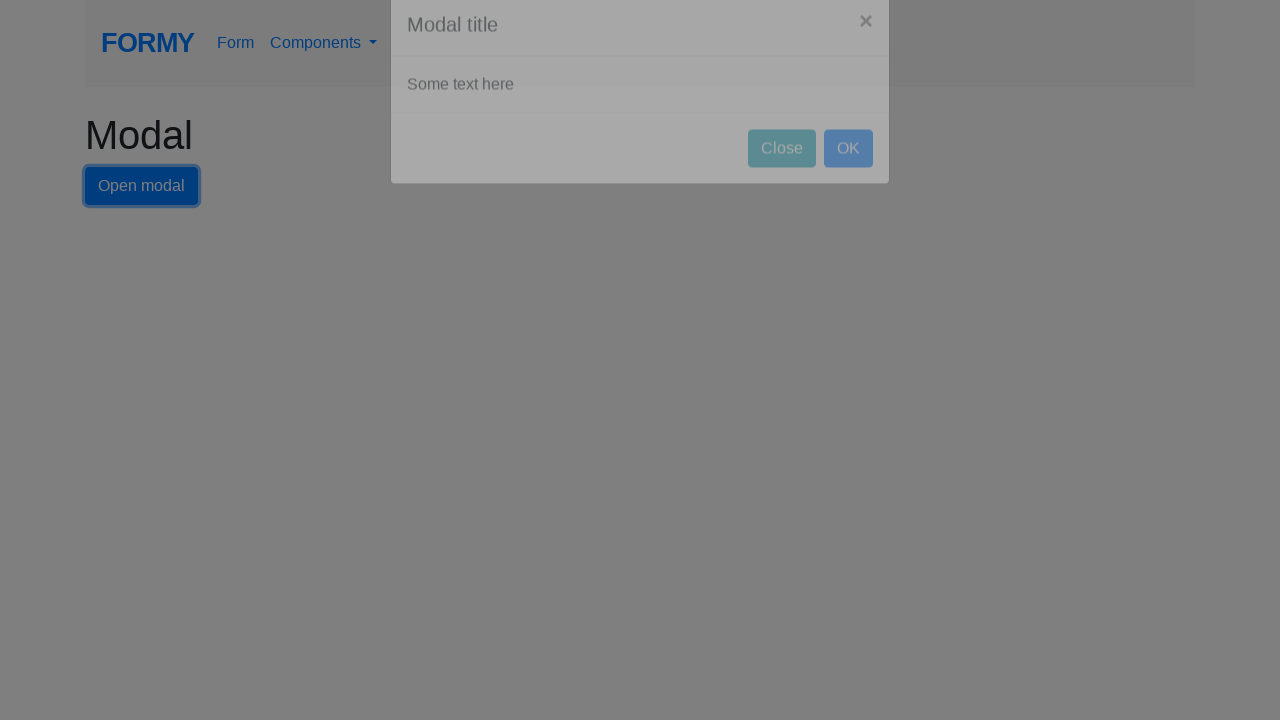

Element with selector '.btn.btn-primary' is visible and clickable
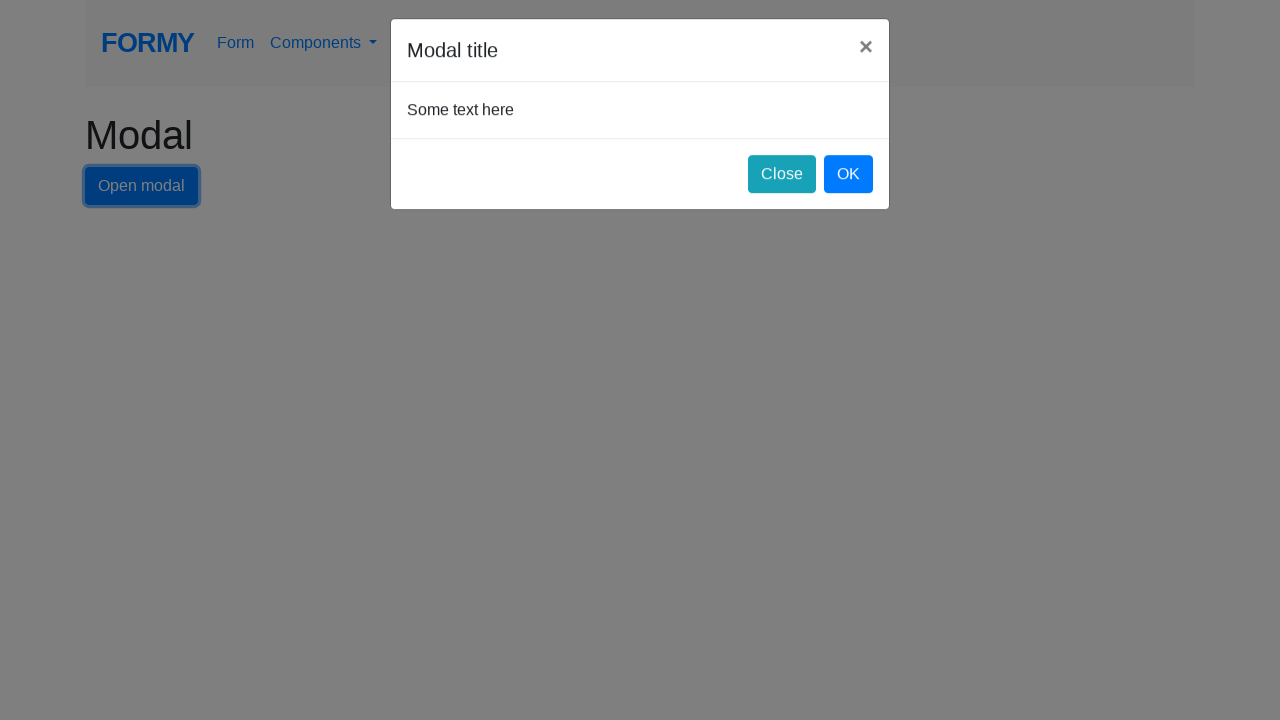

Clicked close button to close modal at (866, 57) on .close
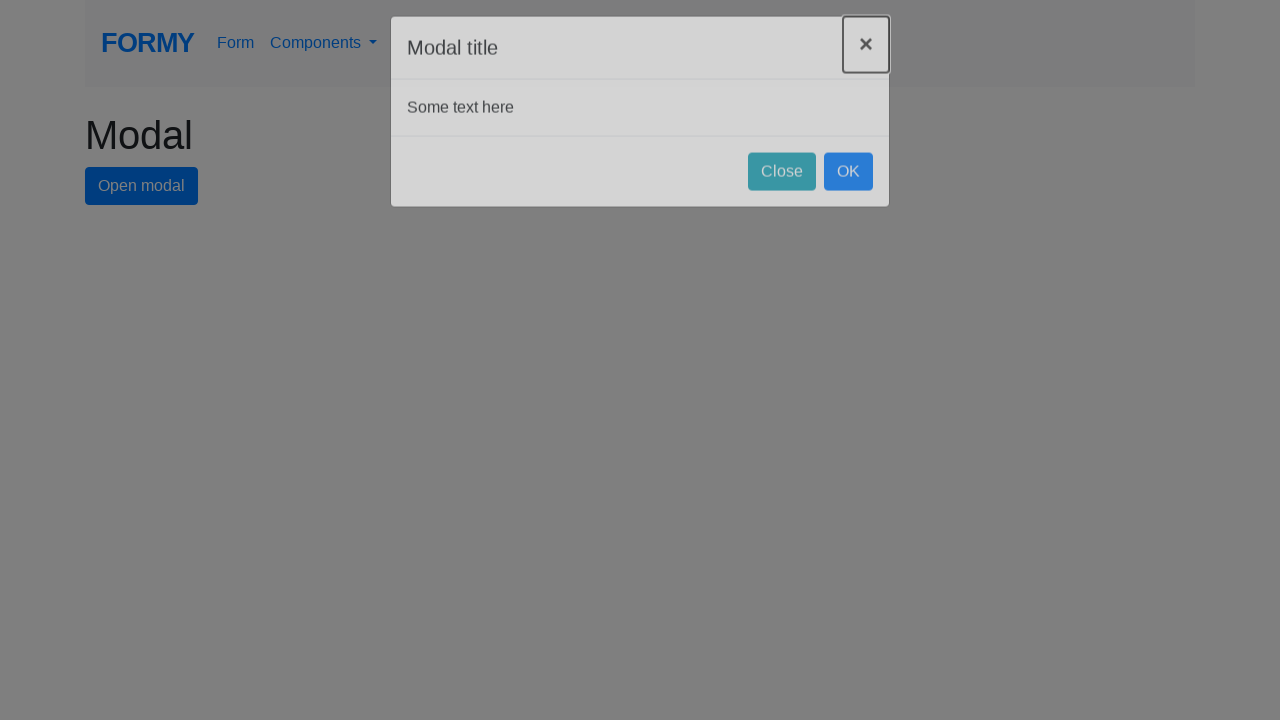

Modal closed and modal button is visible again
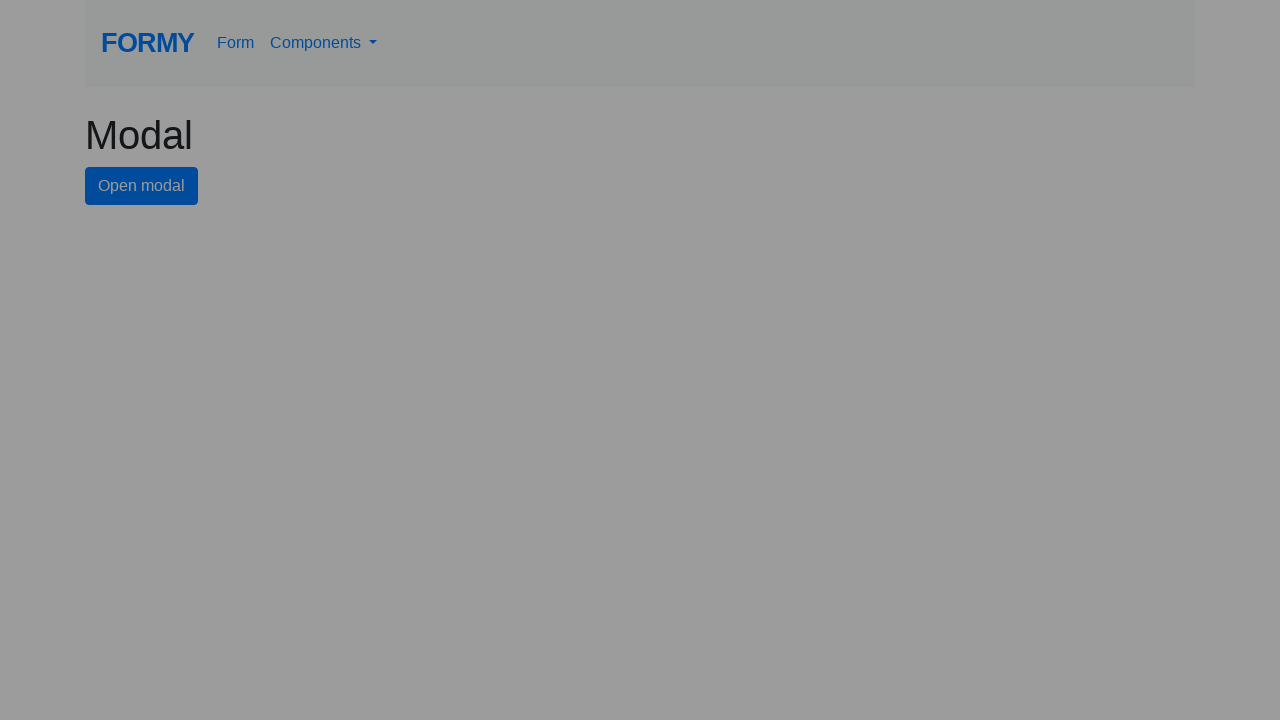

Clicked modal button to re-open modal for next iteration at (142, 186) on #modal-button
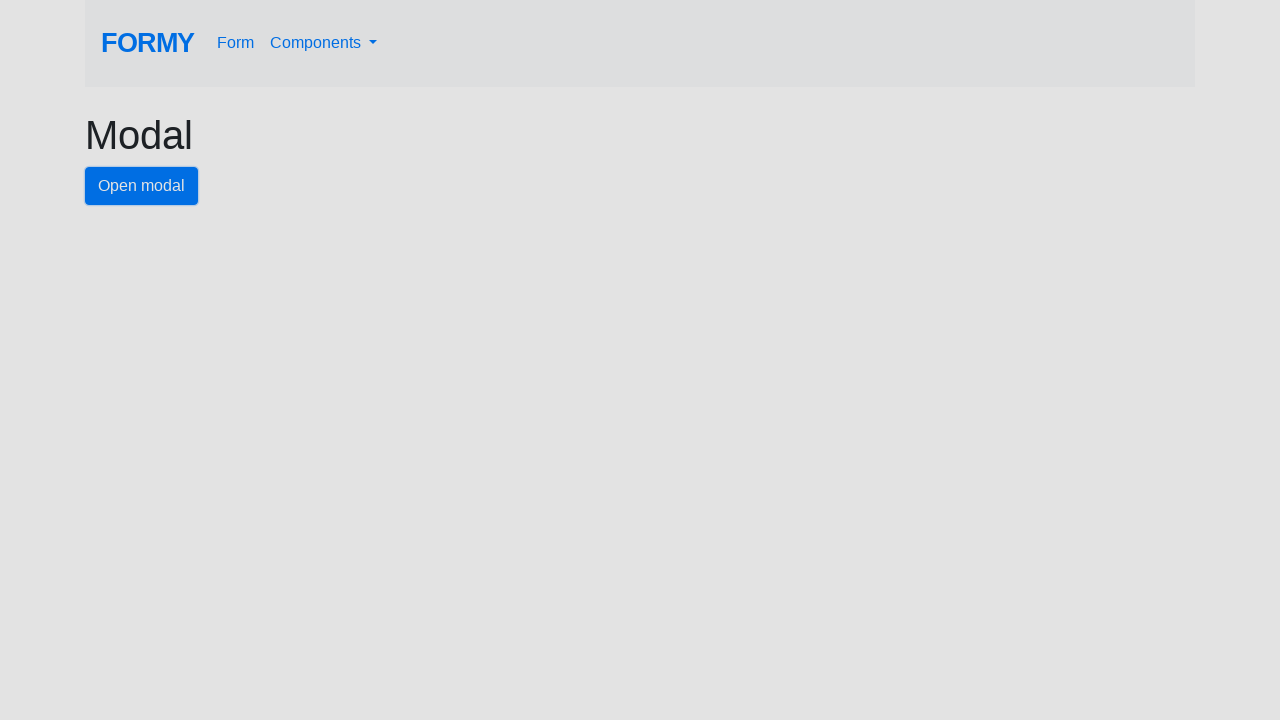

Modal re-opened and info button is visible
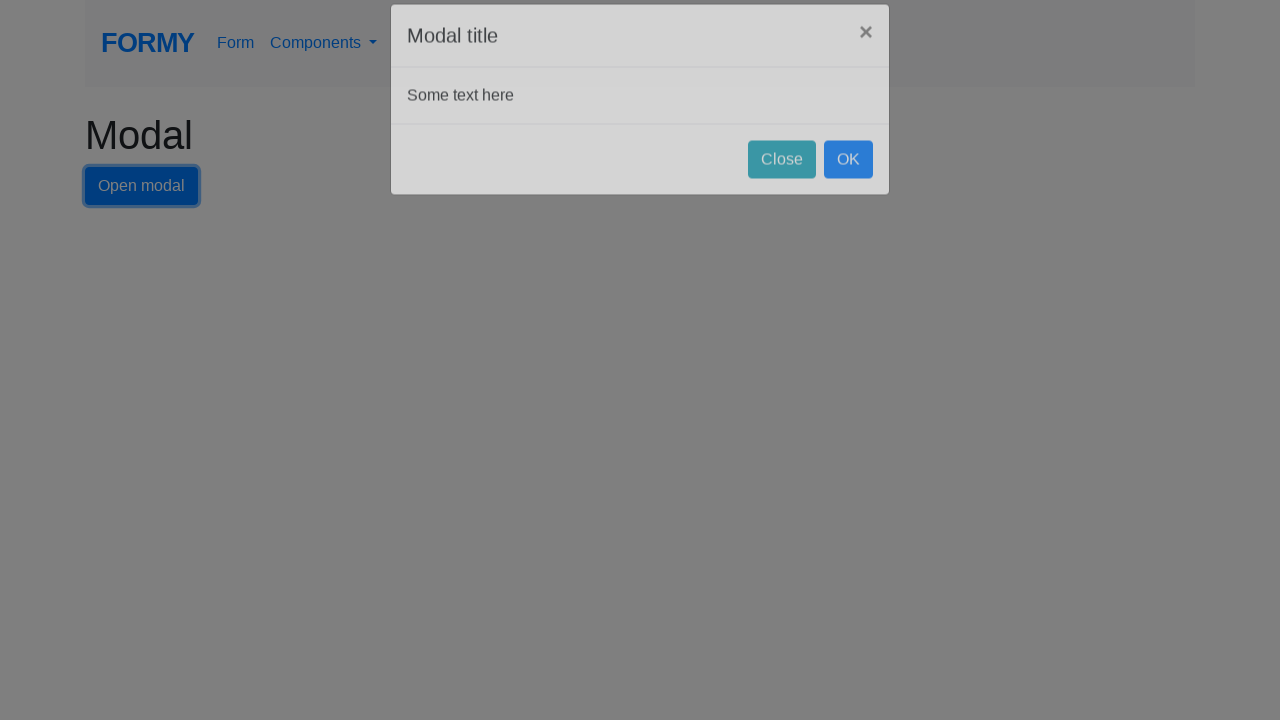

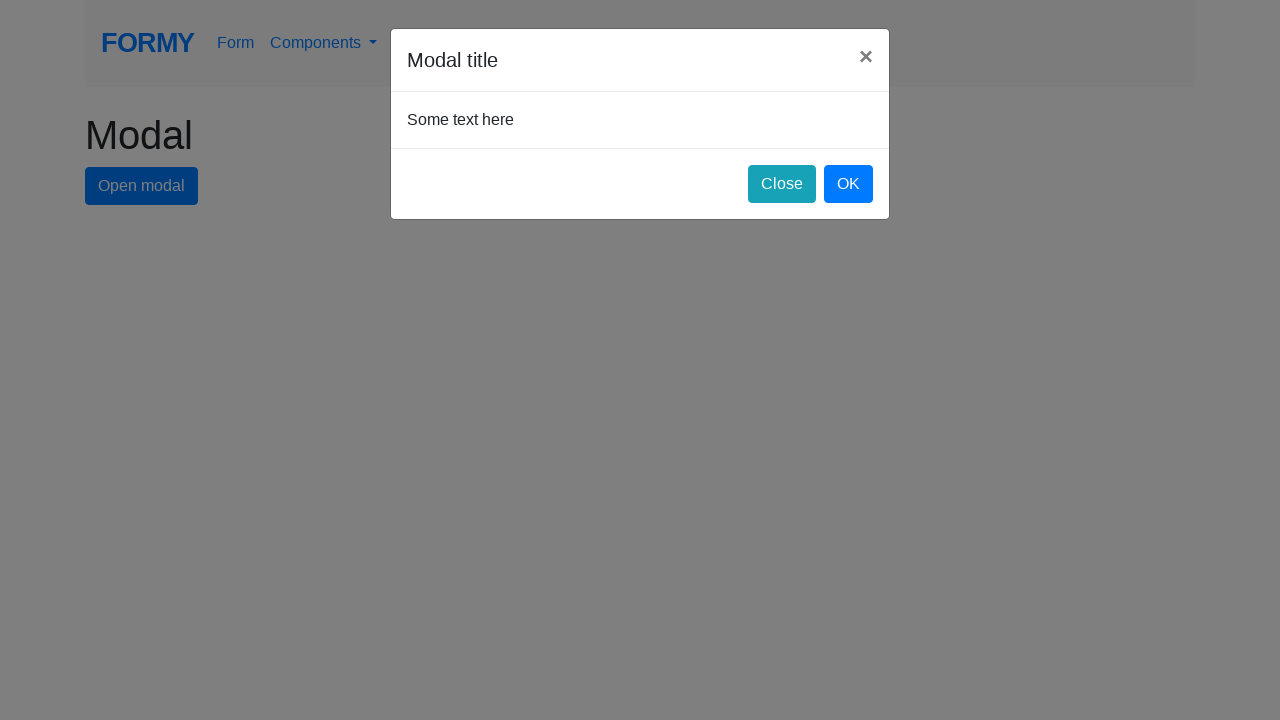